Tests dynamic loading by clicking Start button and waiting for the finish element to become visible

Starting URL: http://the-internet.herokuapp.com/dynamic_loading/2

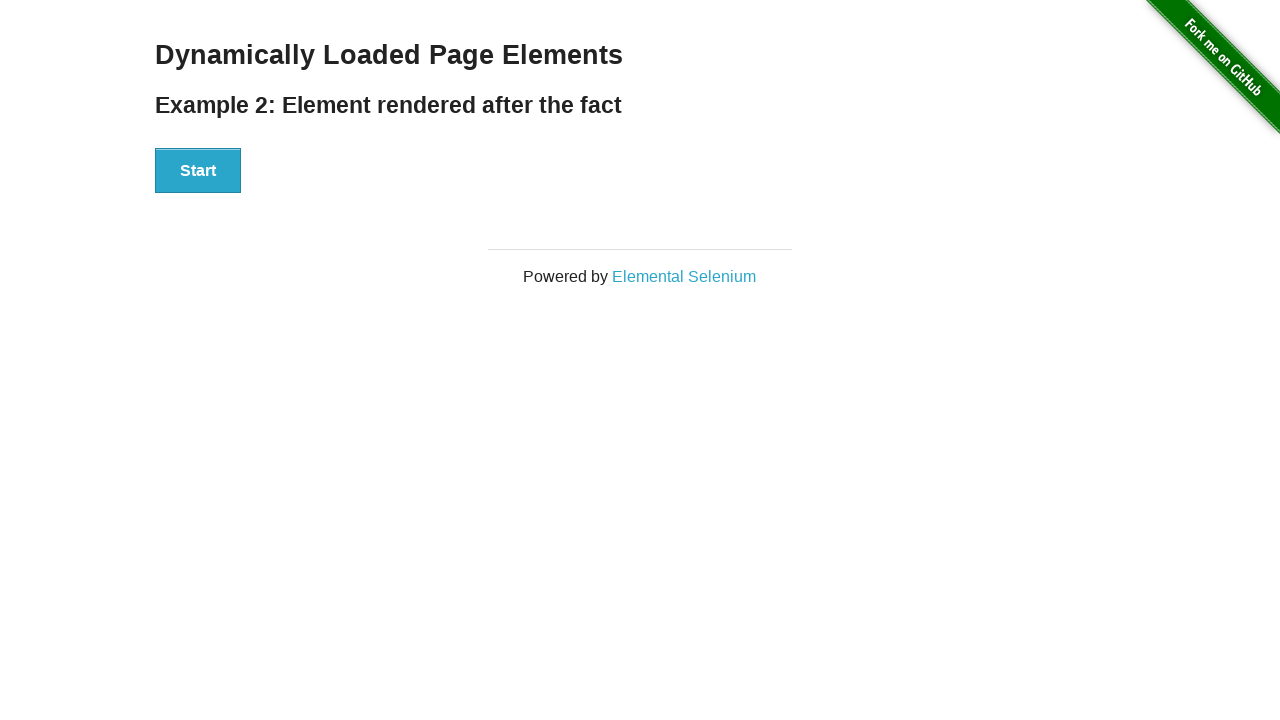

Clicked Start button to initiate dynamic loading at (198, 171) on xpath=//button[contains(text(),'Start')]
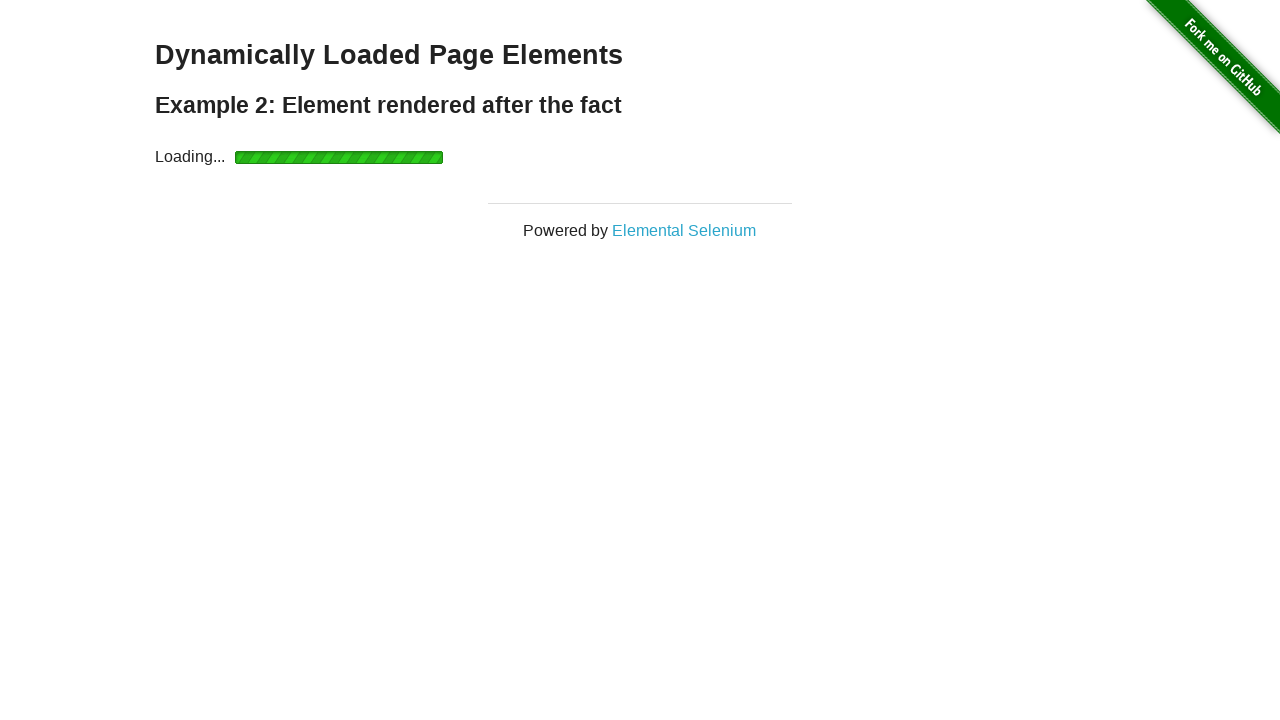

Waited for finish element (h4) to become visible
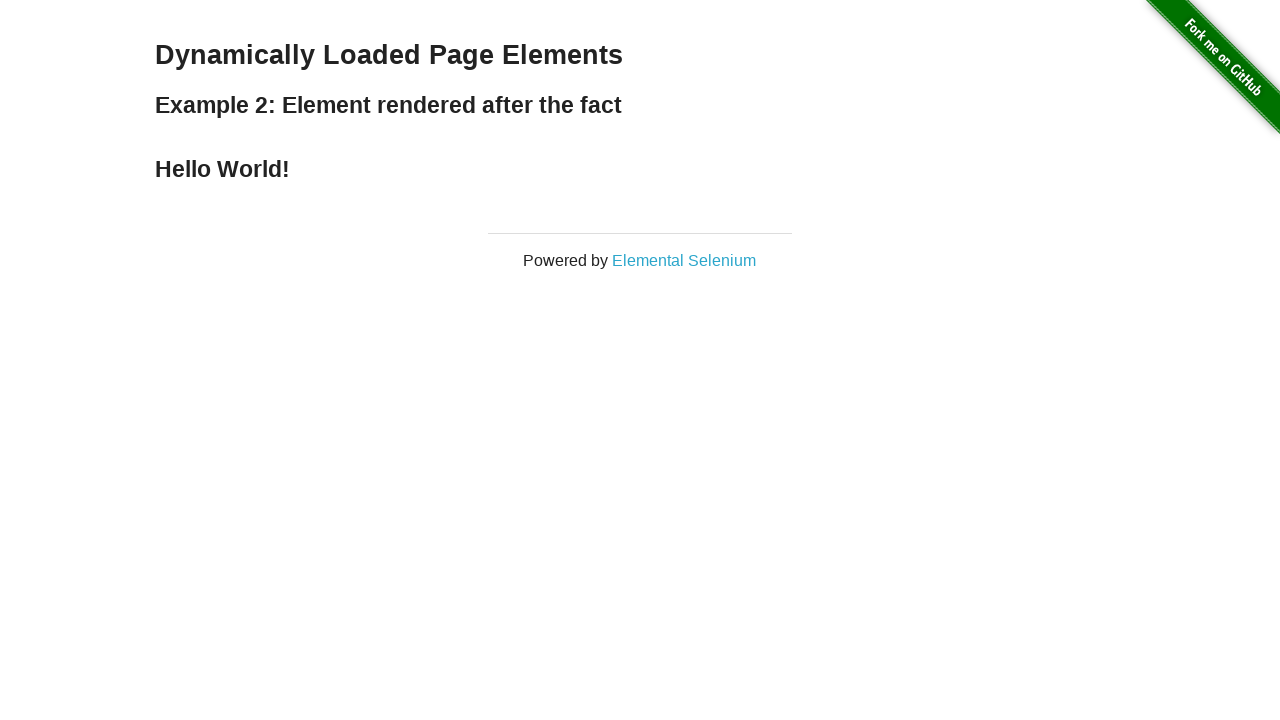

Verified 'Hello World!' text is displayed
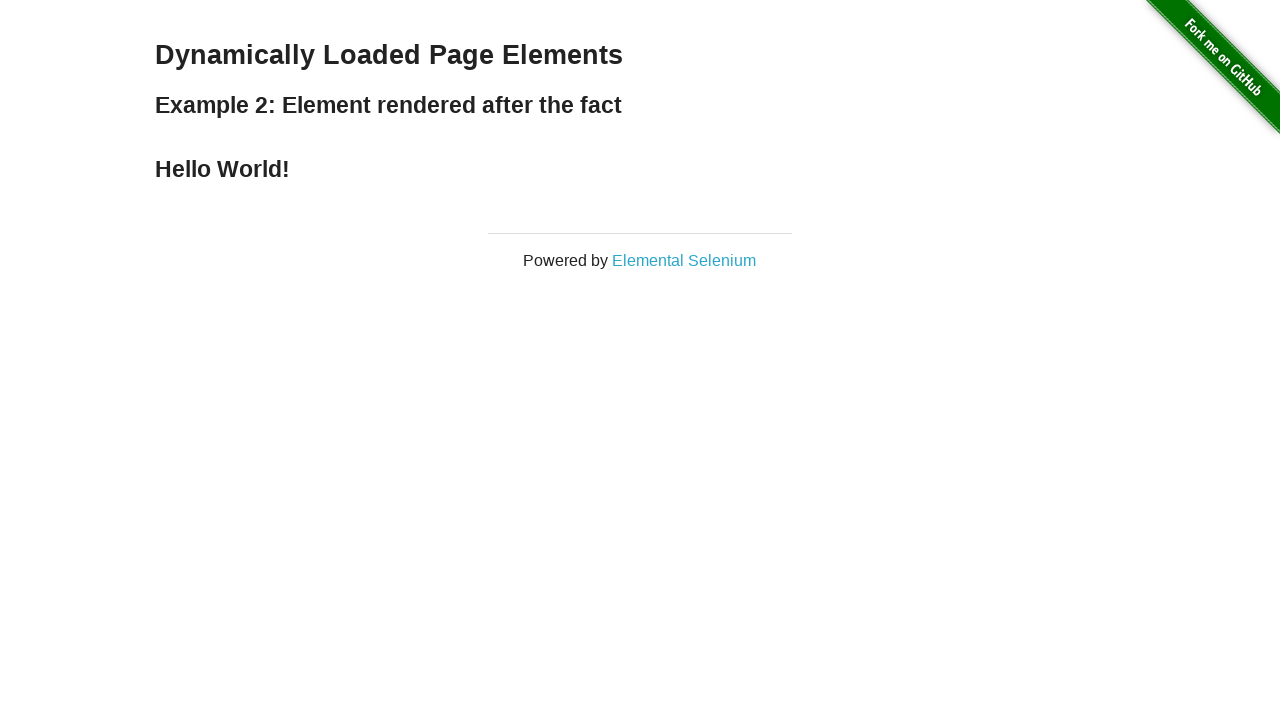

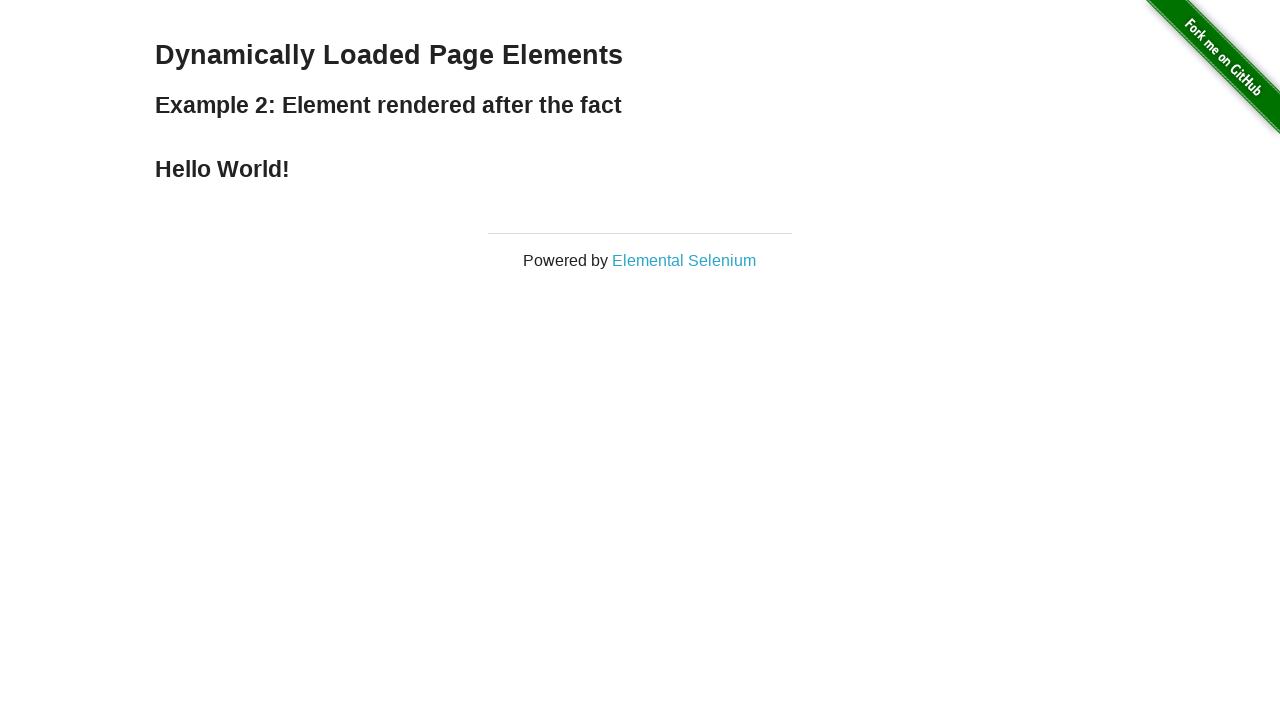